Tests the flight search functionality on Kosova-Fly by selecting a one-way trip, choosing departure and arrival airports (PRN to DUS), entering a travel date, and submitting the search to verify results load.

Starting URL: https://www.kosova-fly.de/

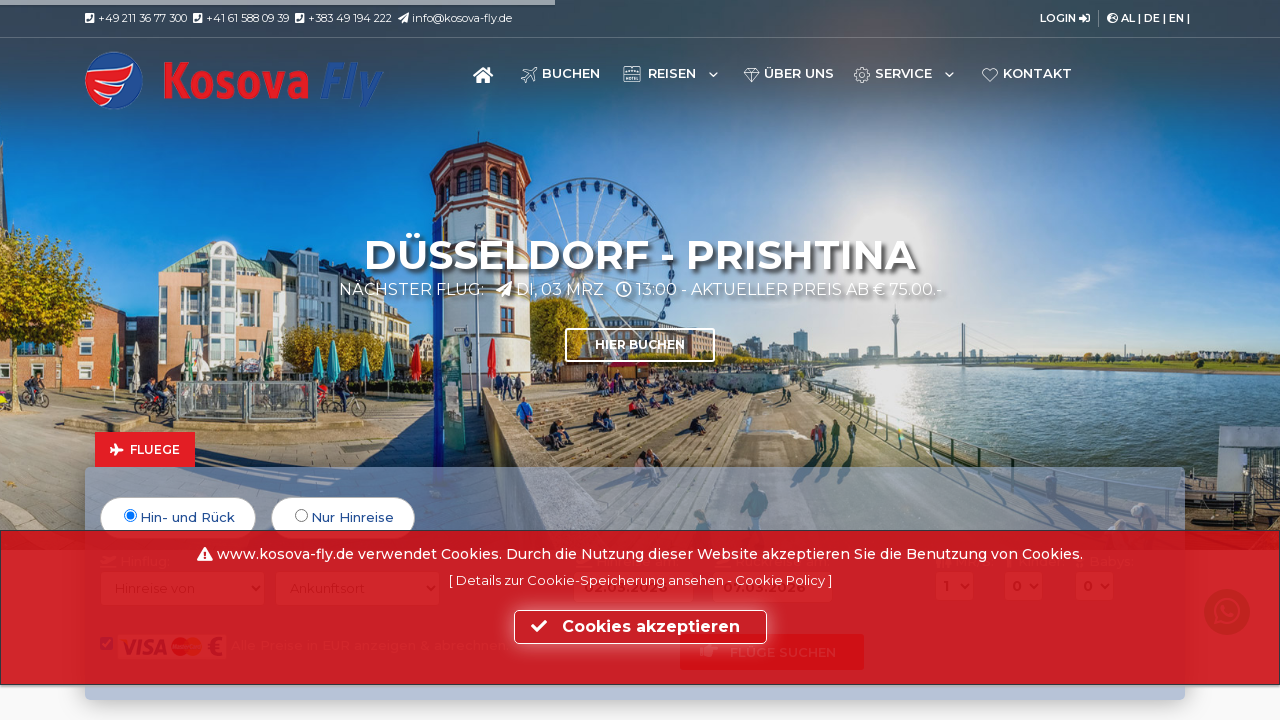

Clicked one-way trip radio button at (302, 516) on input[value="ow"]
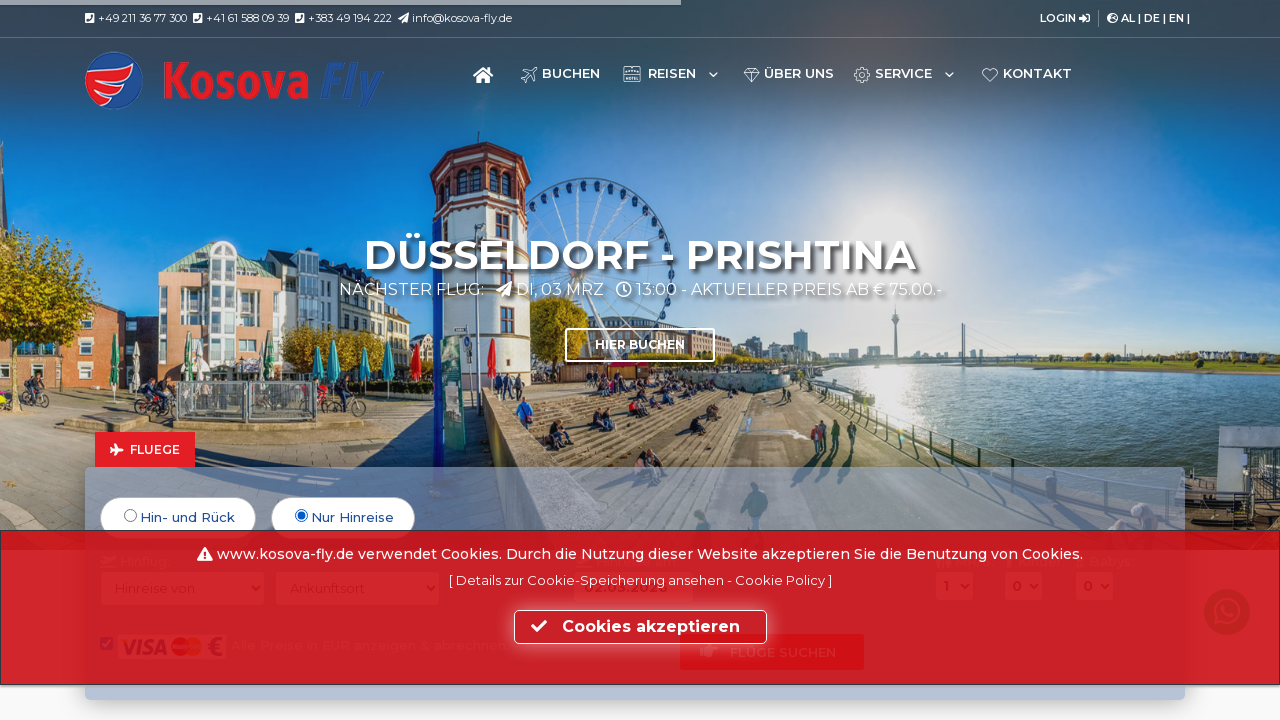

Selected departure airport PRN (Pristina) on select[name="VON"]
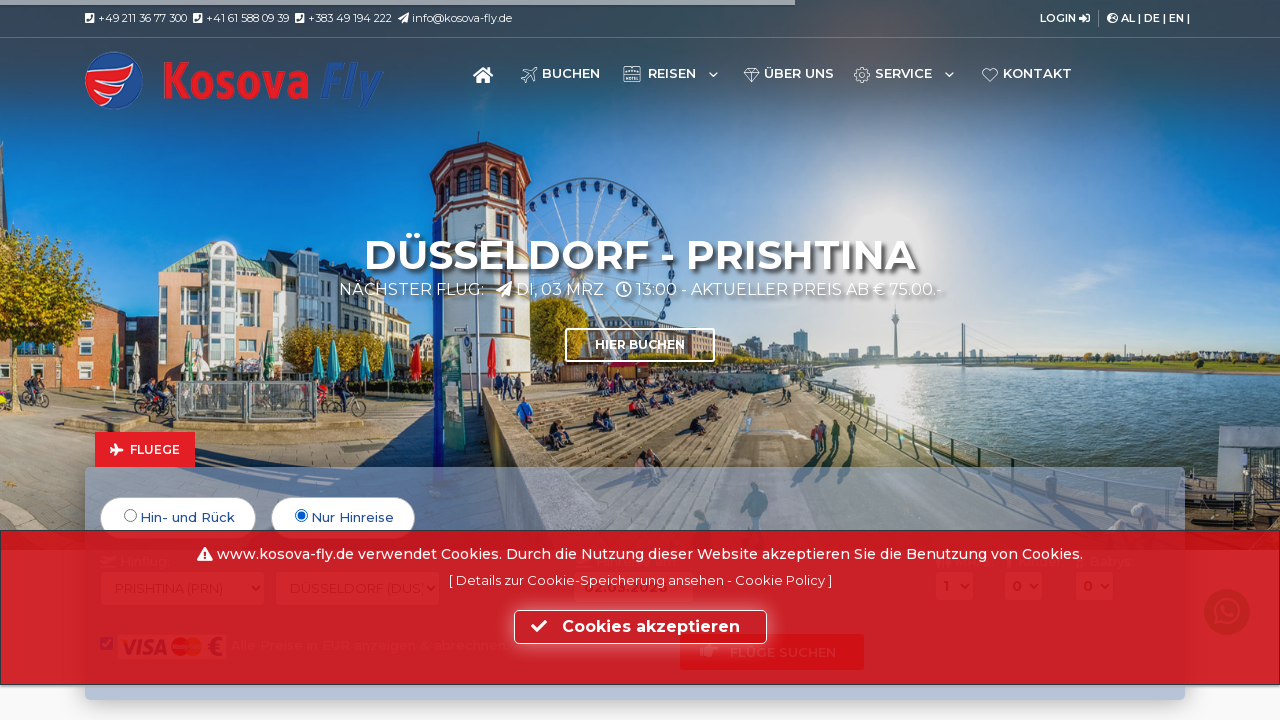

Selected arrival airport DUS (Dusseldorf) on select[name="NACH"]
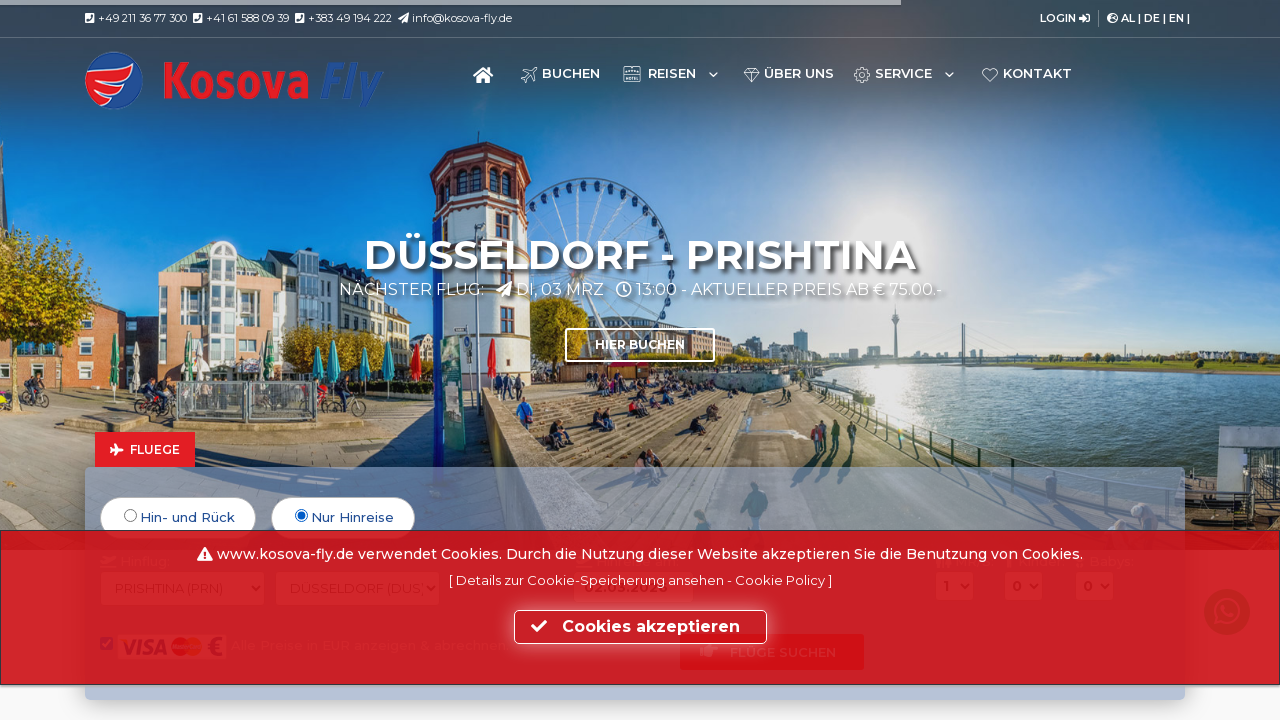

Entered departure date 2026-04-15 on input[name="DATUM_HIN"]
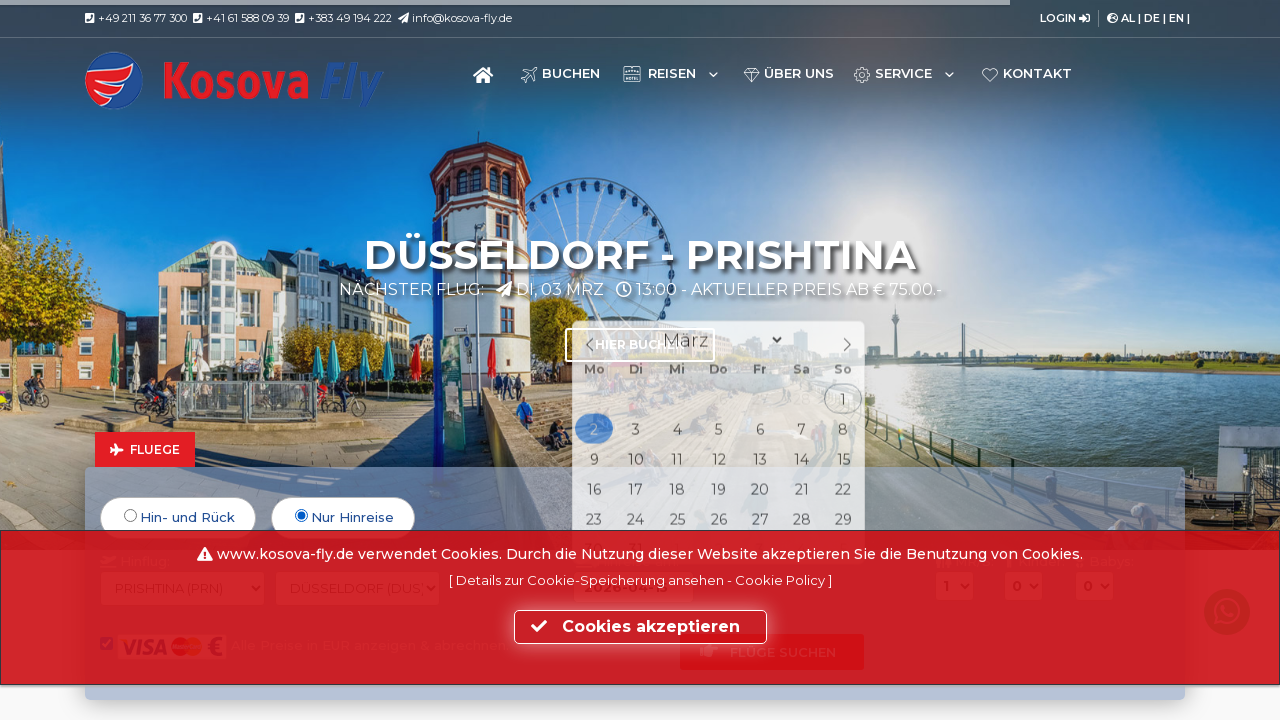

Search button became visible
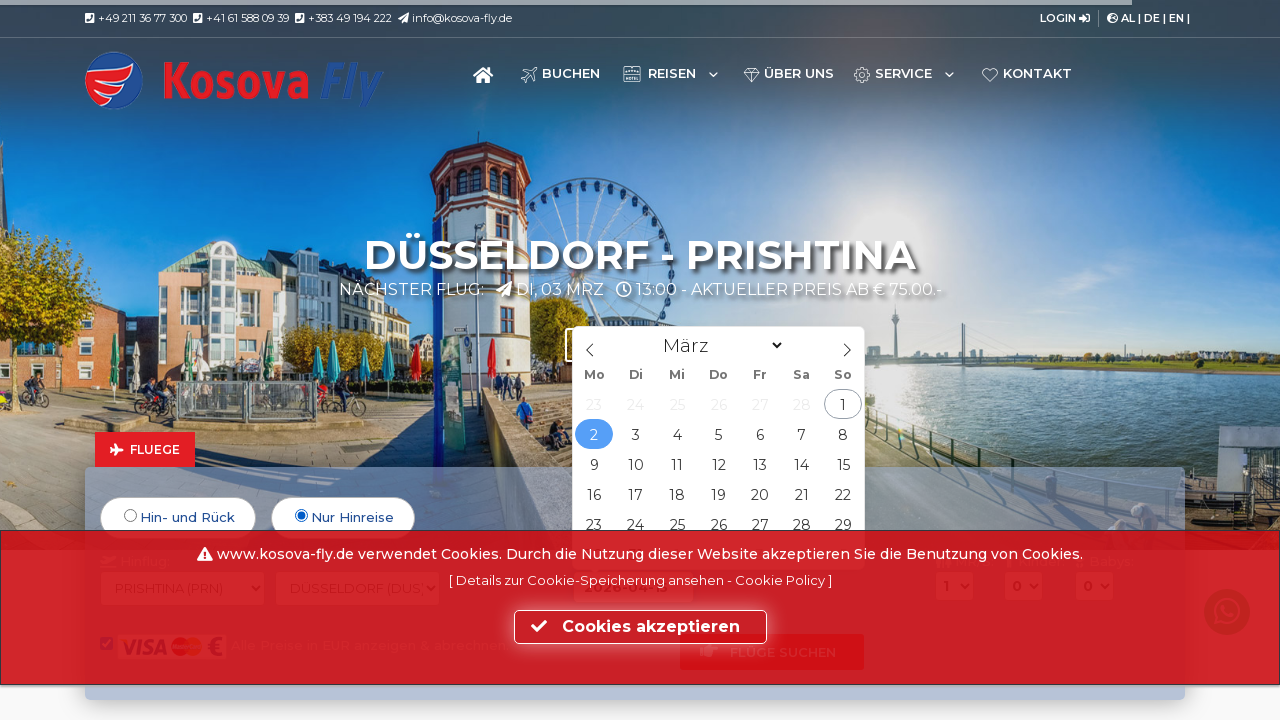

Clicked search/booking button at (772, 361) on a#buchen_aktion
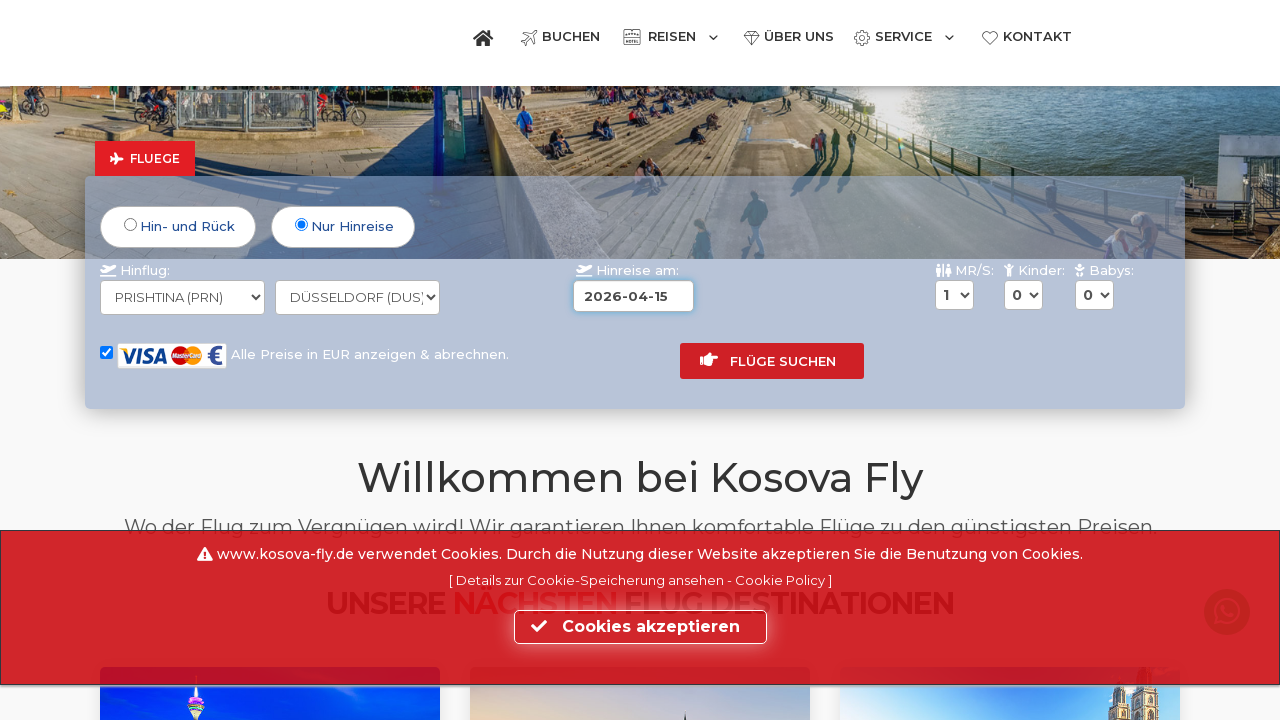

Page loaded with networkidle state
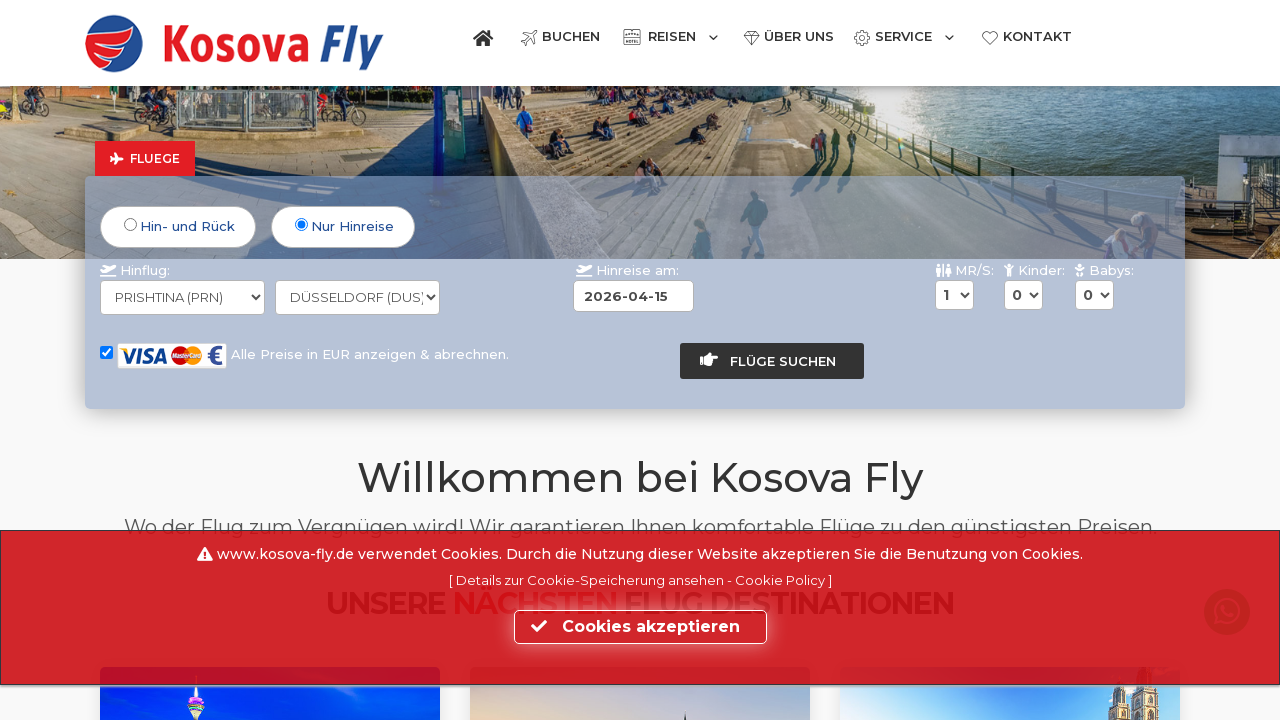

Flight results table loaded successfully
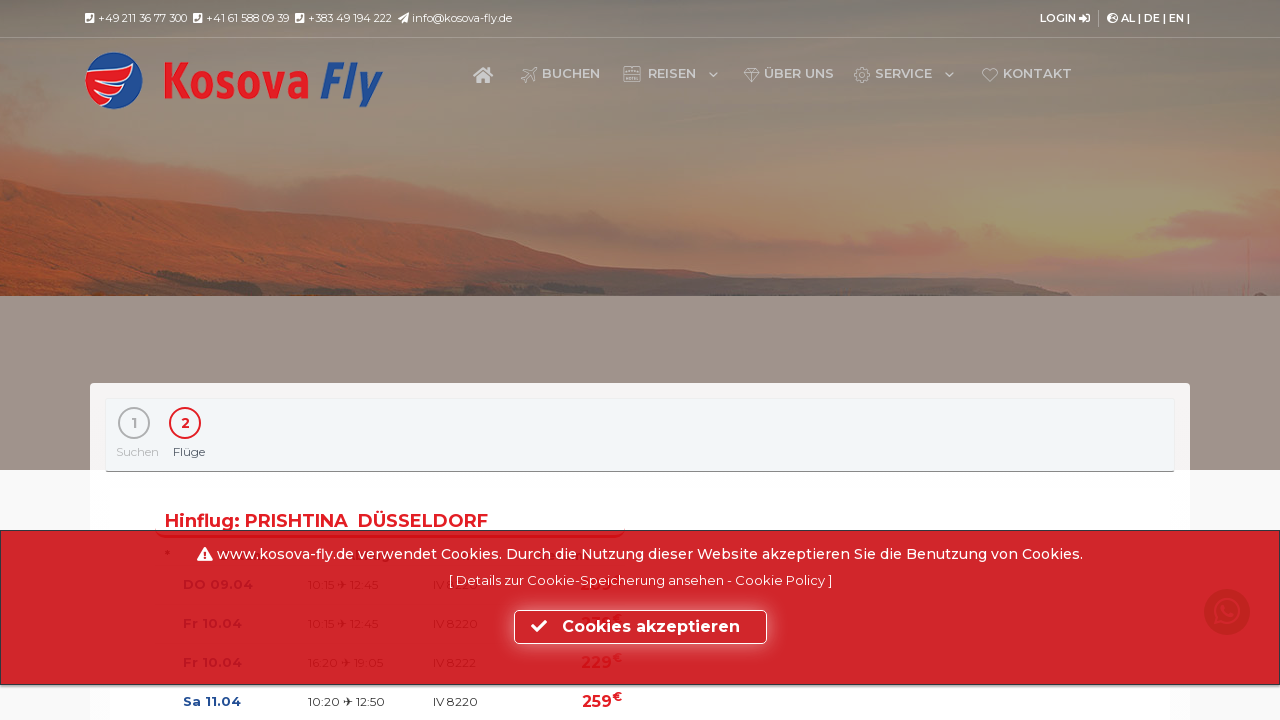

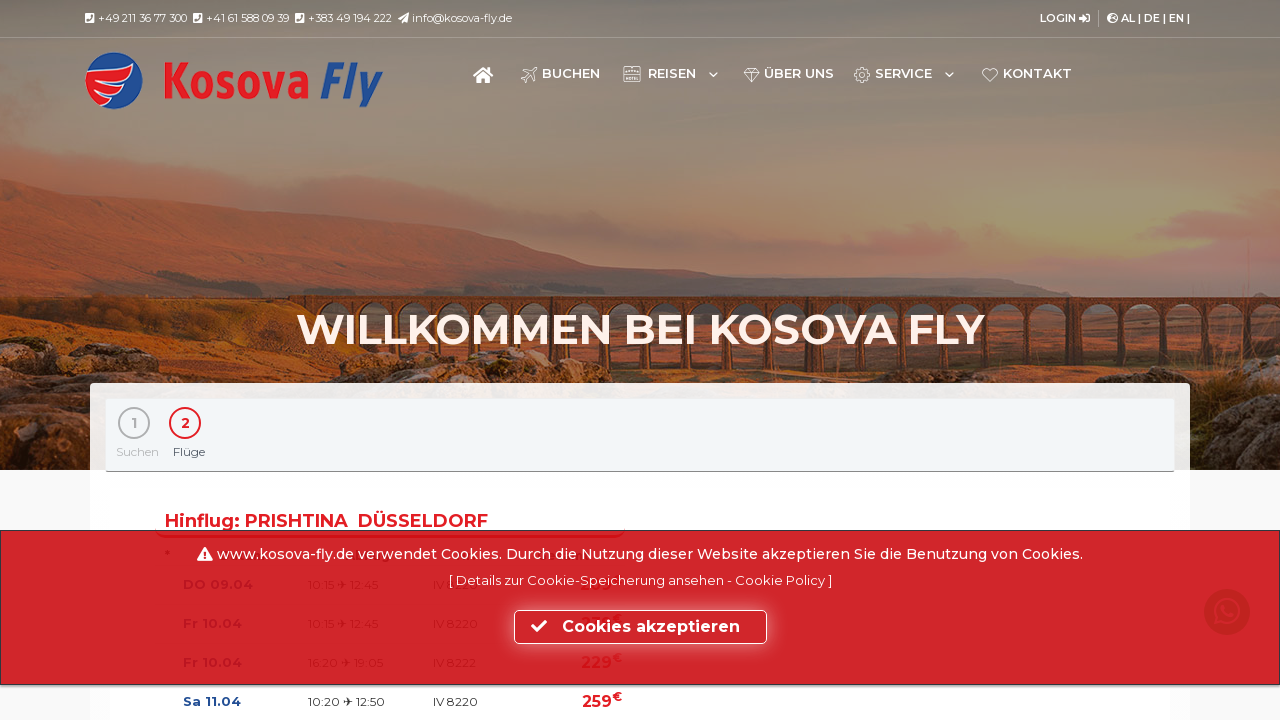